Navigates to Spotify homepage and verifies the page title is displayed correctly

Starting URL: https://www.spotify.com

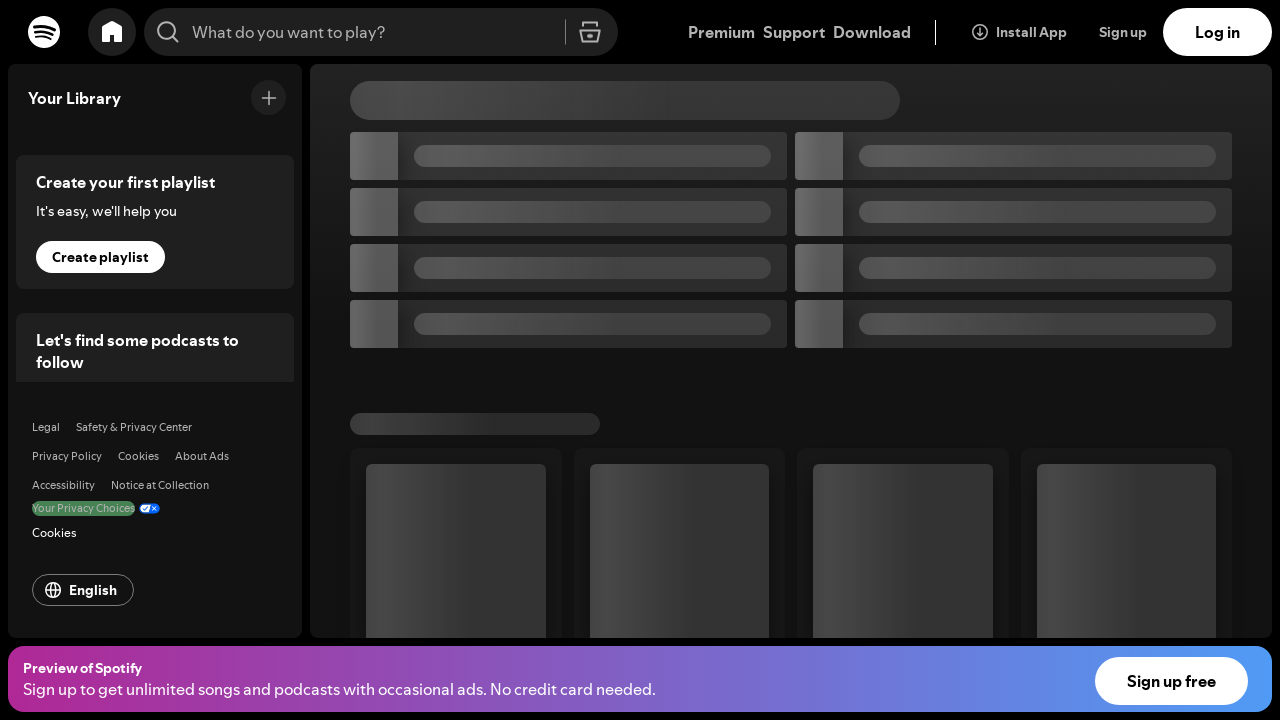

Waited for page to reach domcontentloaded state
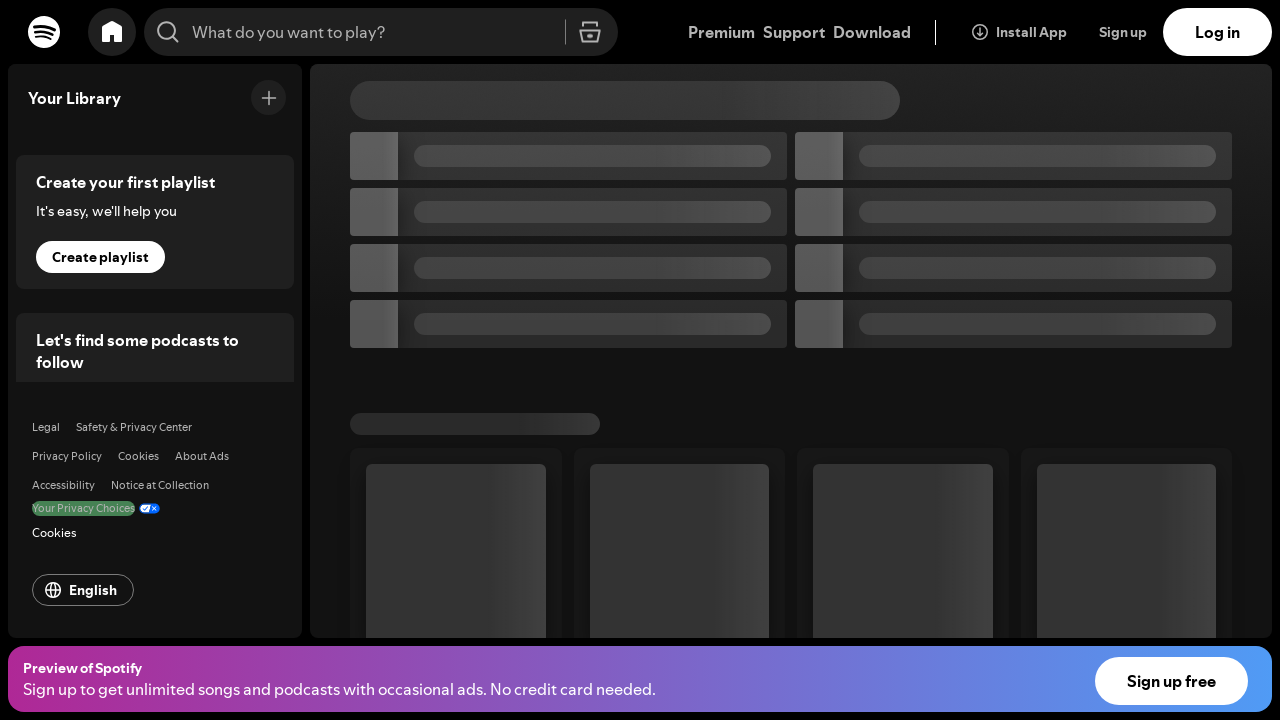

Retrieved page title
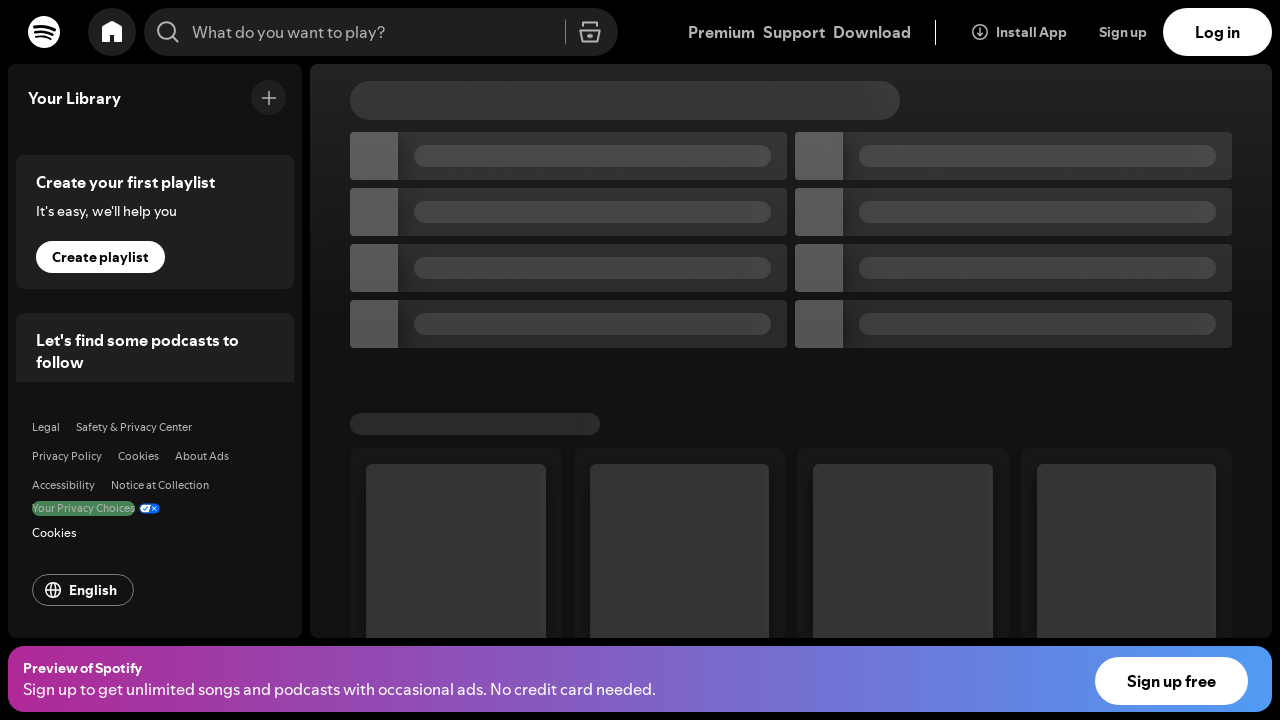

Verified page title contains 'Spotify'
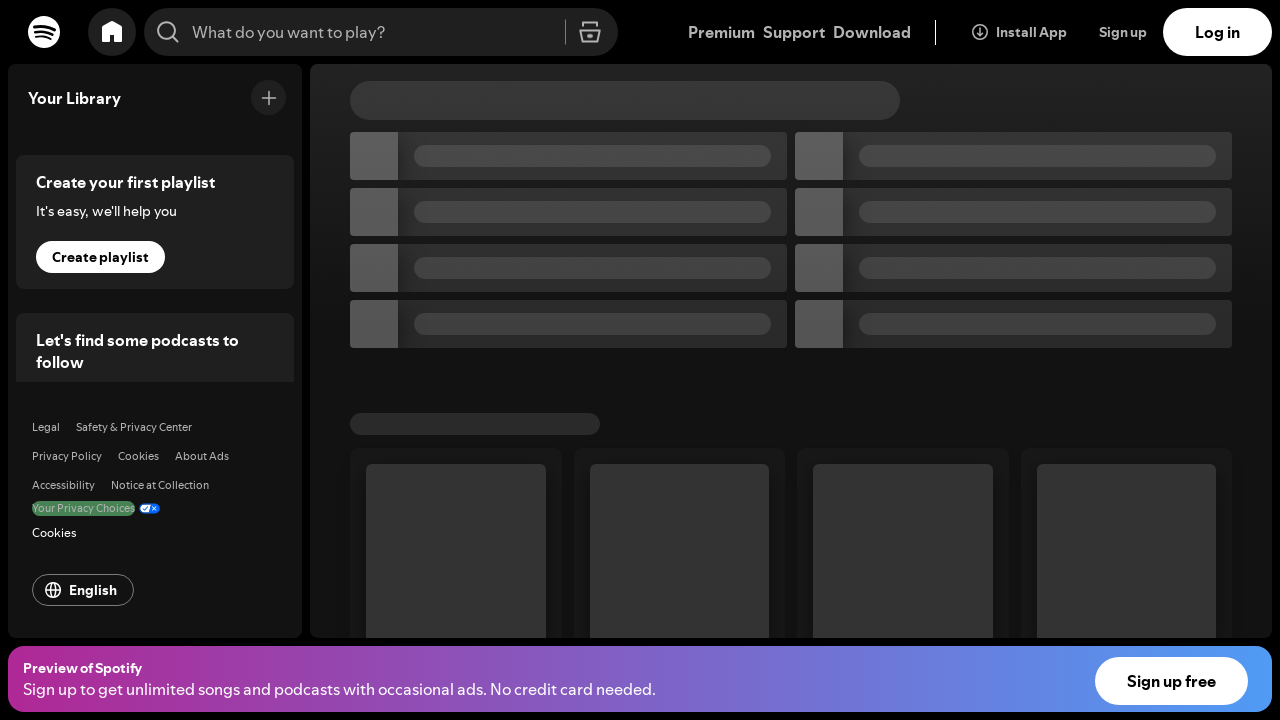

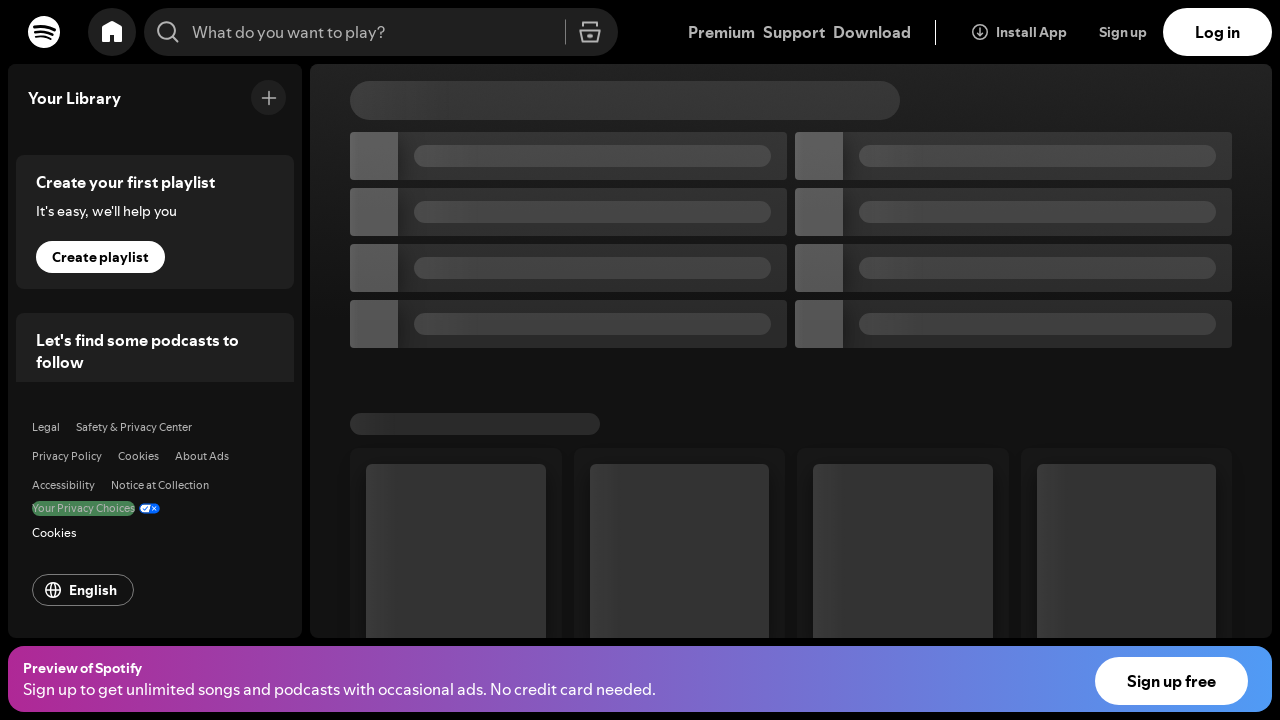